Tests drag and drop functionality on the jQuery UI droppable demo page by dragging an element and dropping it onto a target area within an iframe.

Starting URL: https://jqueryui.com/droppable/

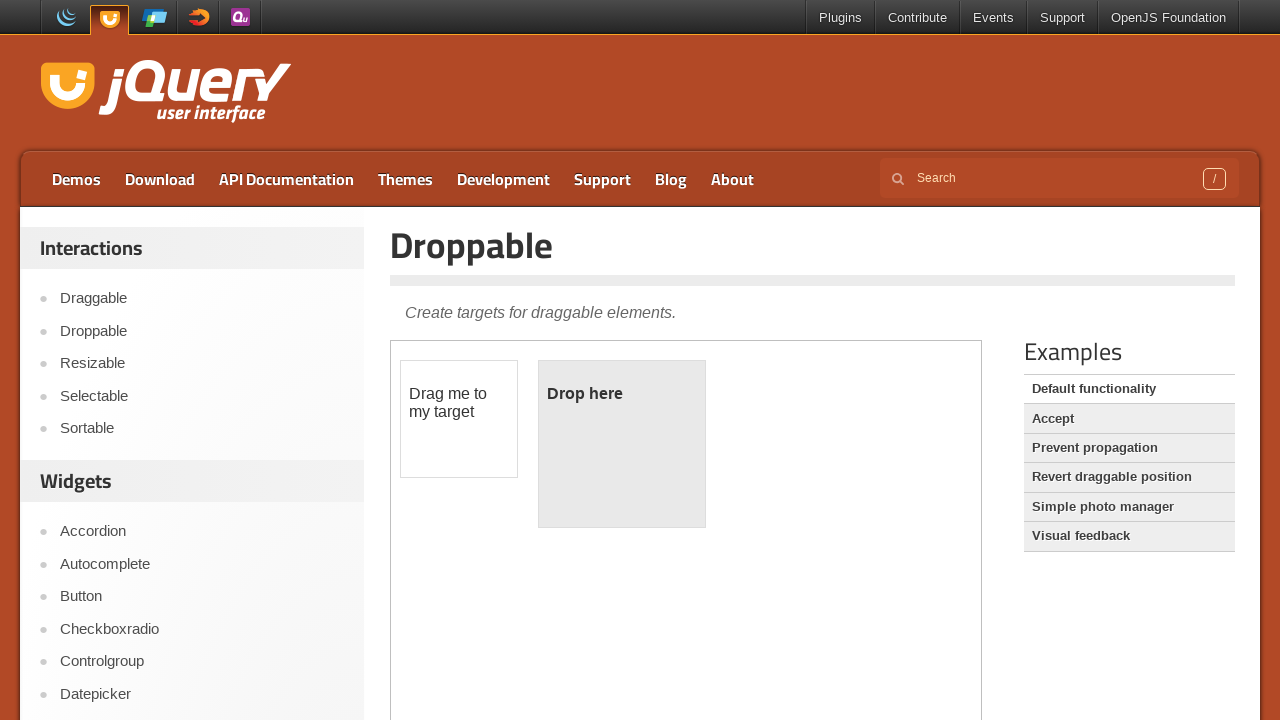

Navigated to jQuery UI droppable demo page
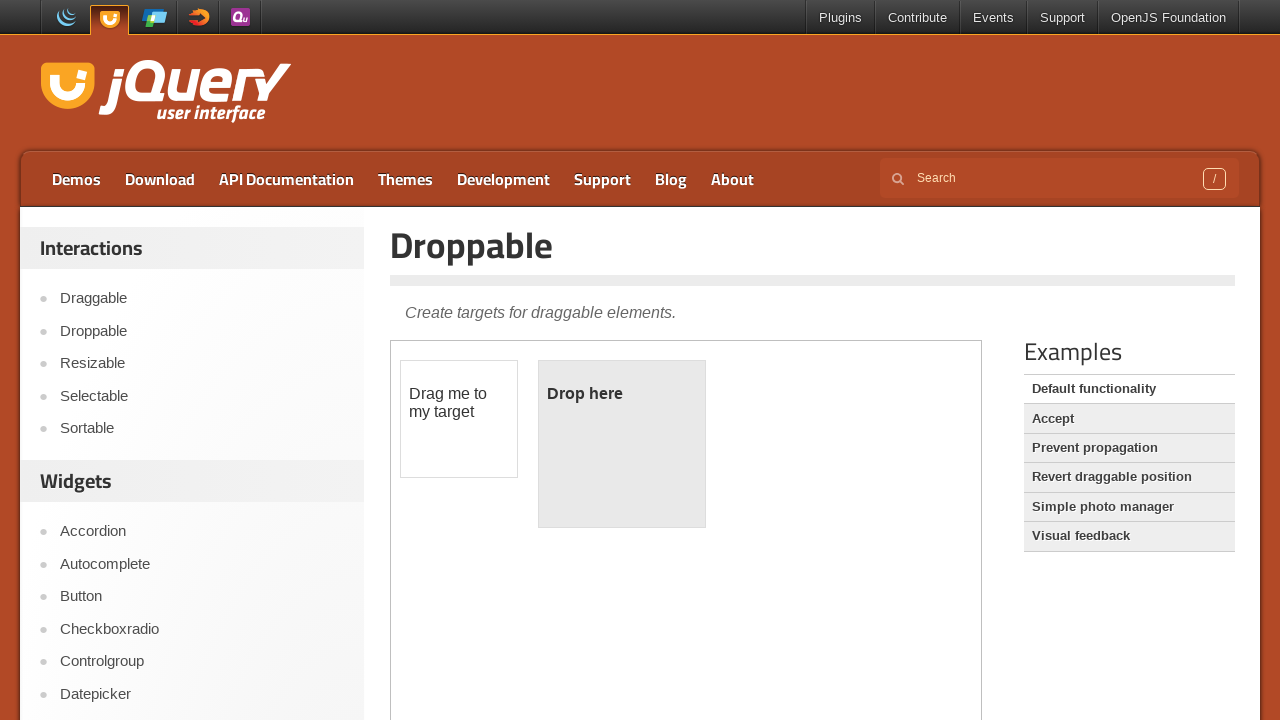

Waited for page to fully load
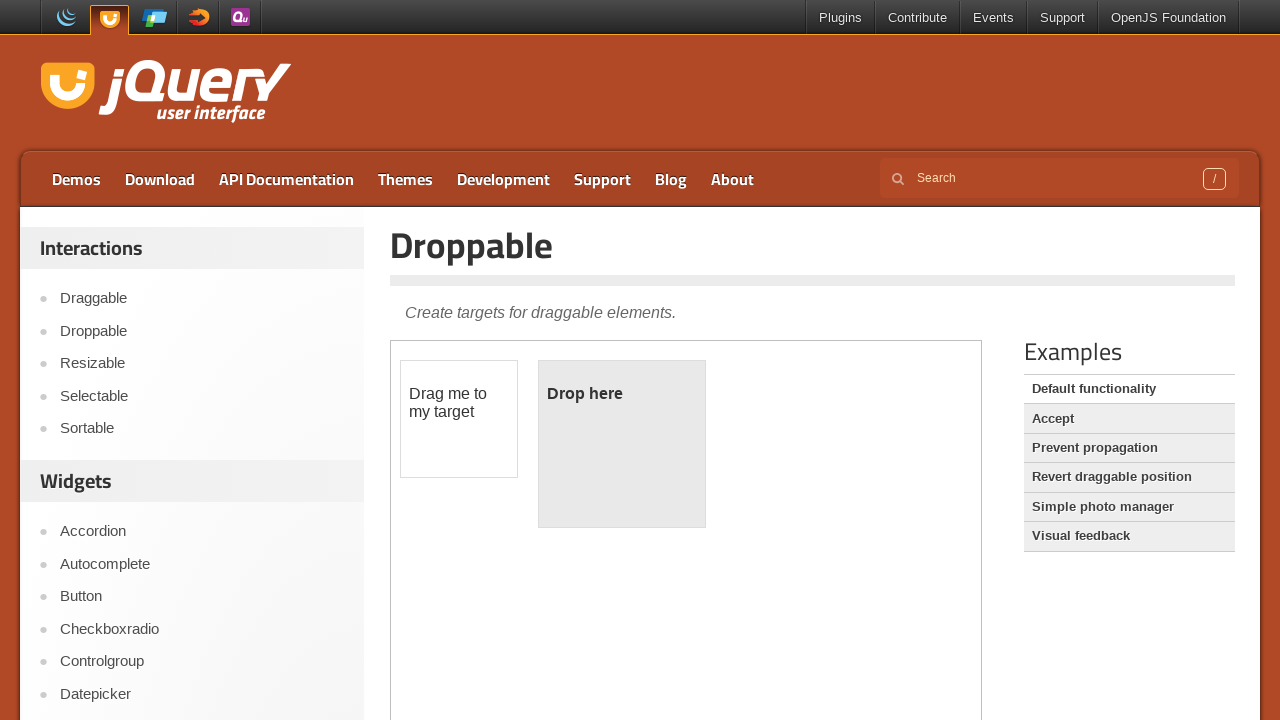

Located the demo iframe
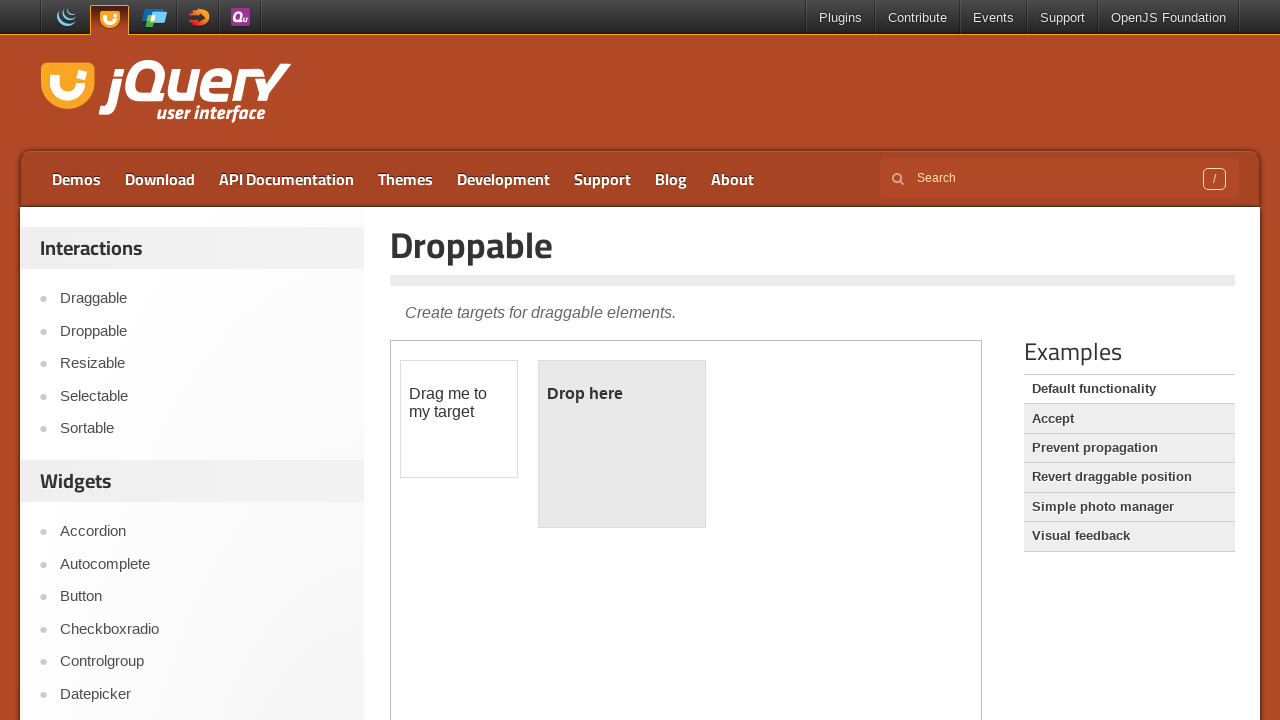

Located the draggable element within iframe
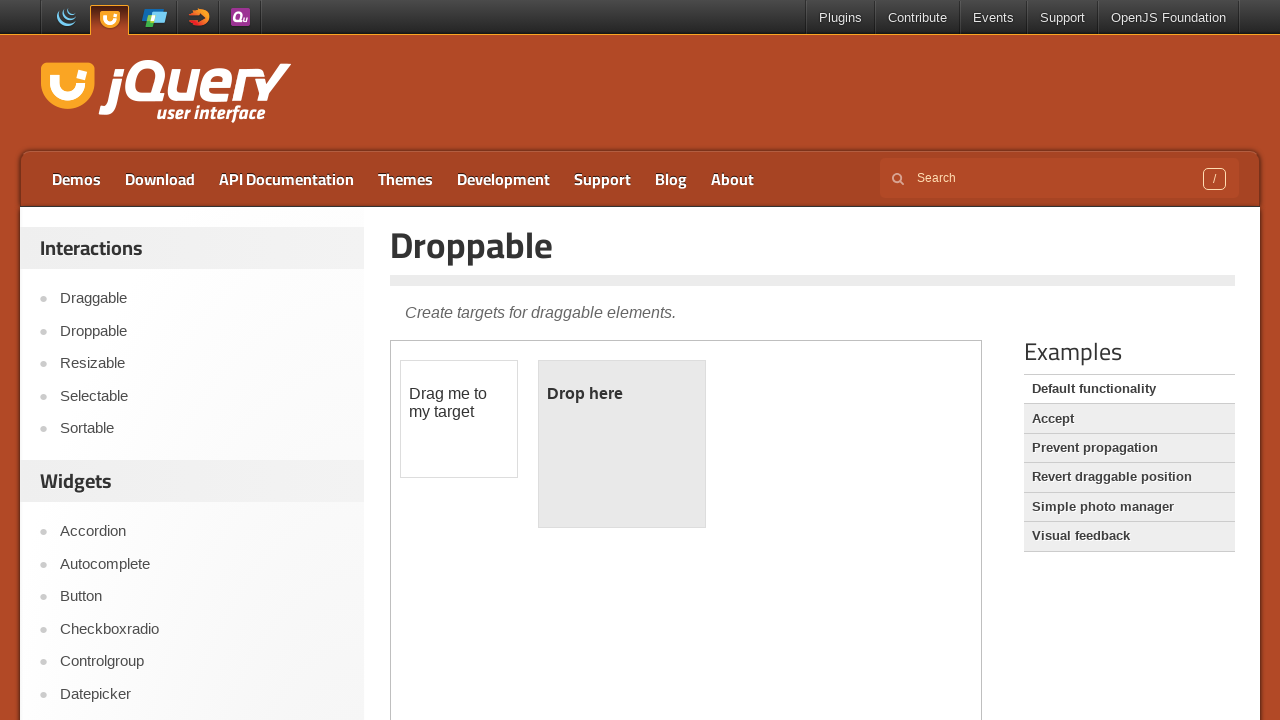

Located the droppable target element within iframe
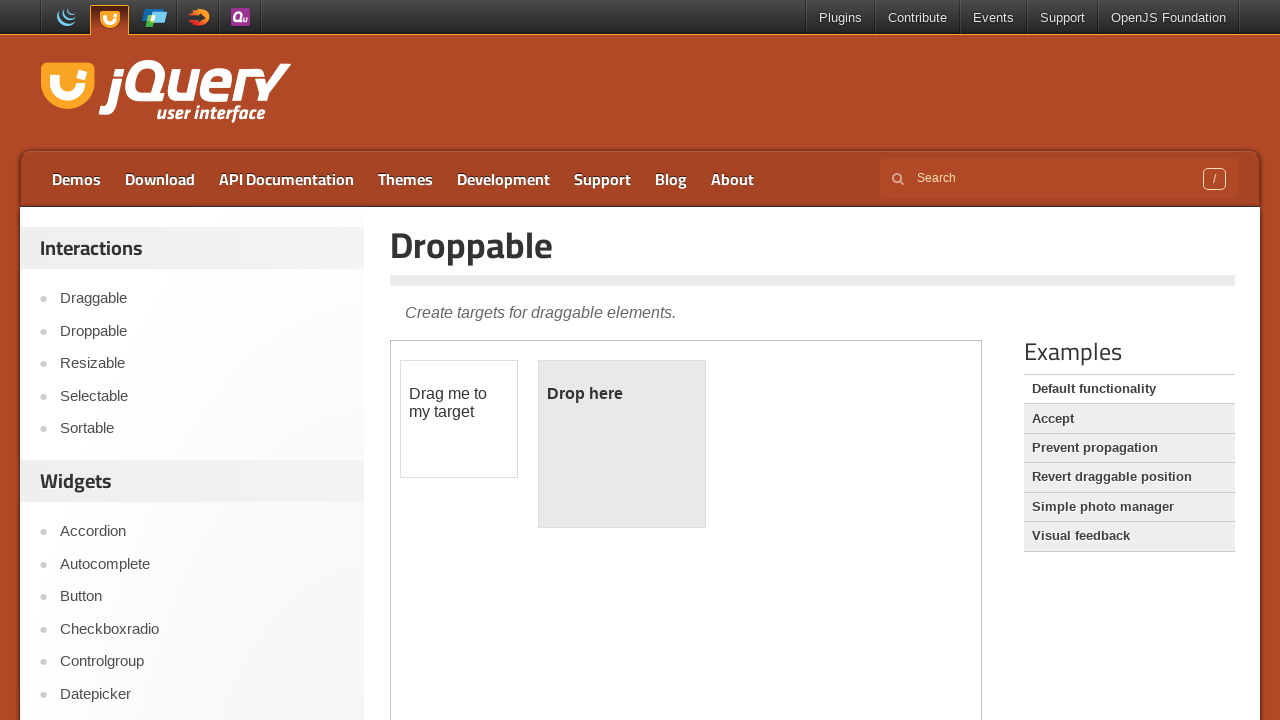

Dragged the draggable element onto the droppable target area at (622, 444)
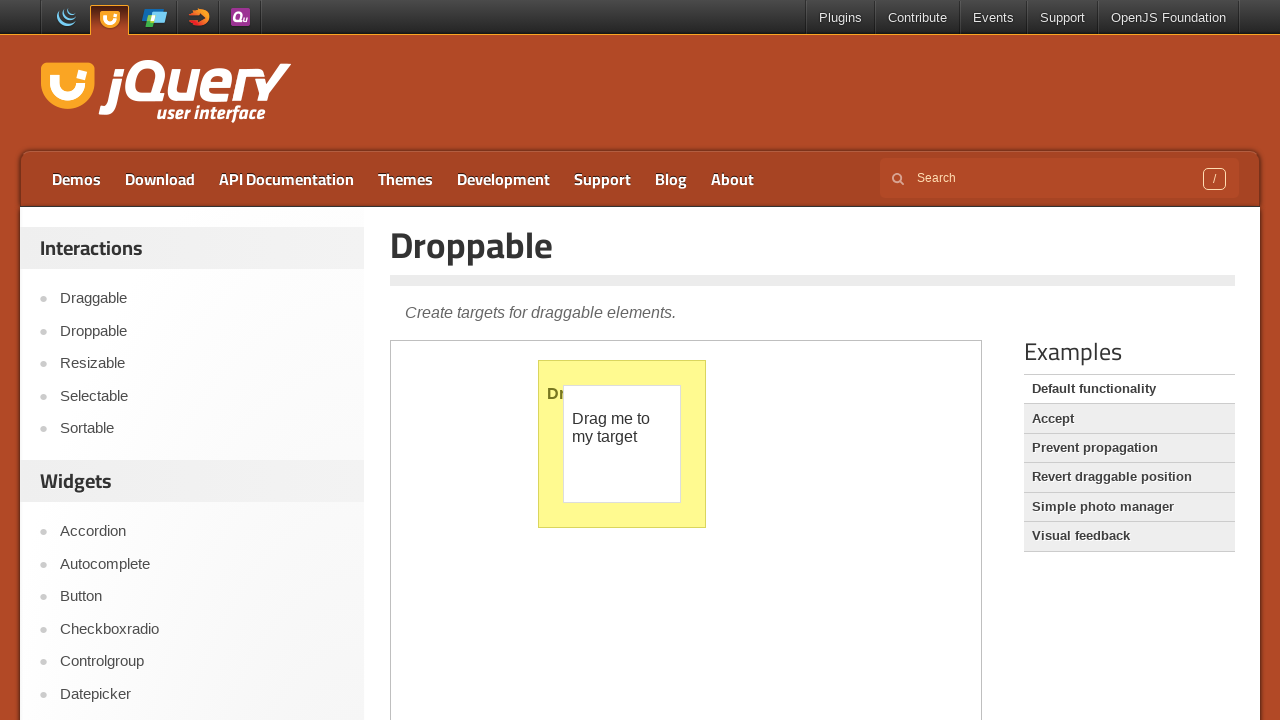

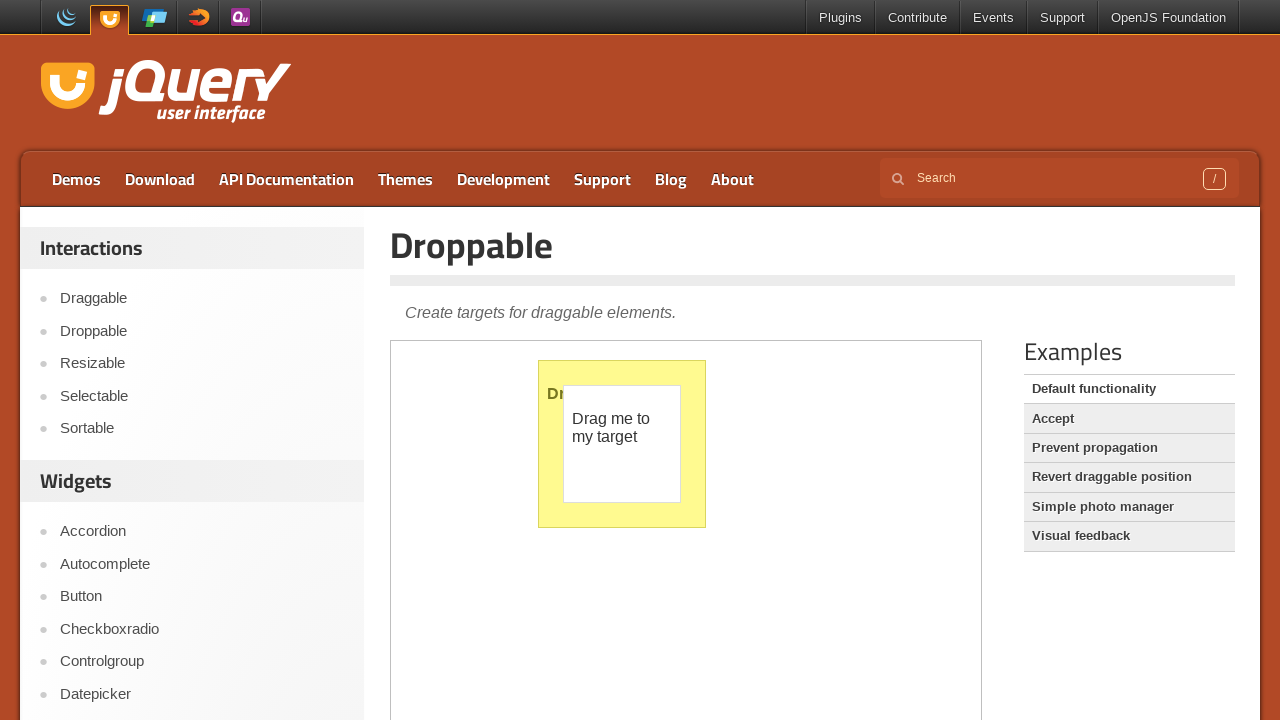